Tests radio button/checkbox interaction on an HTML forms tutorial page by selecting form elements and verifying their states (displayed, enabled, selected).

Starting URL: https://echoecho.com/htmlforms09.htm

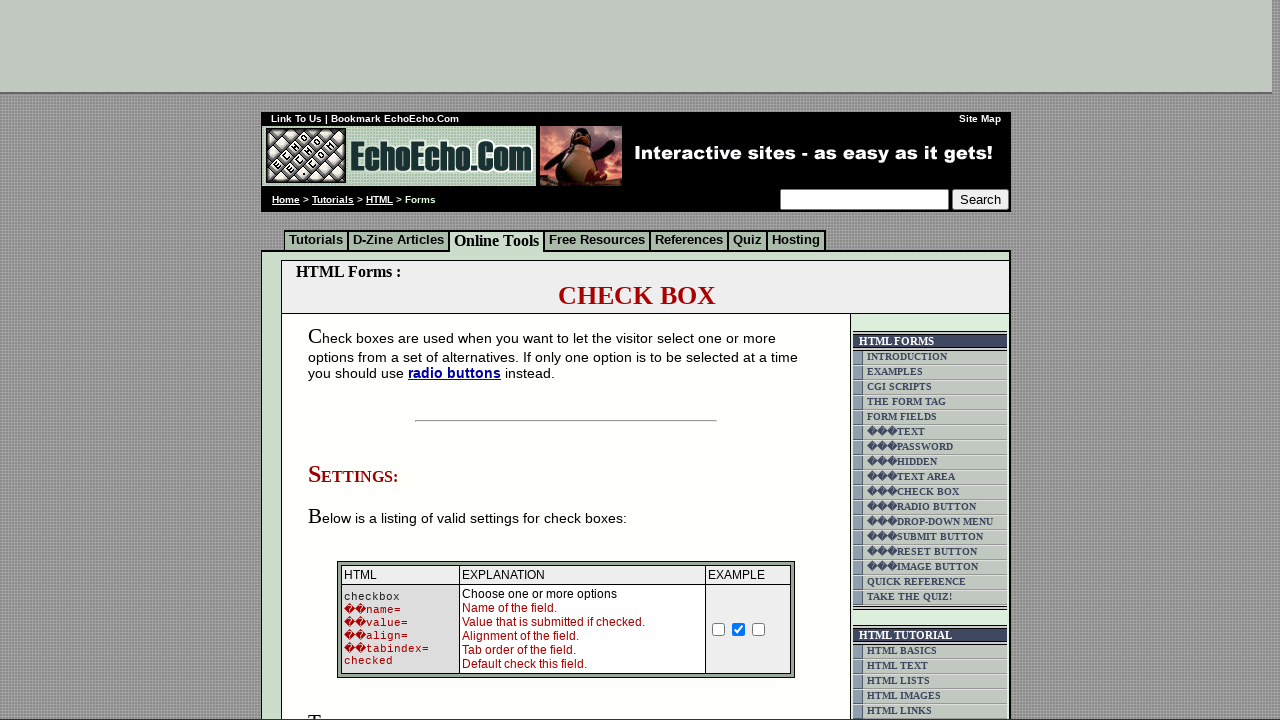

Waited for page to load (domcontentloaded)
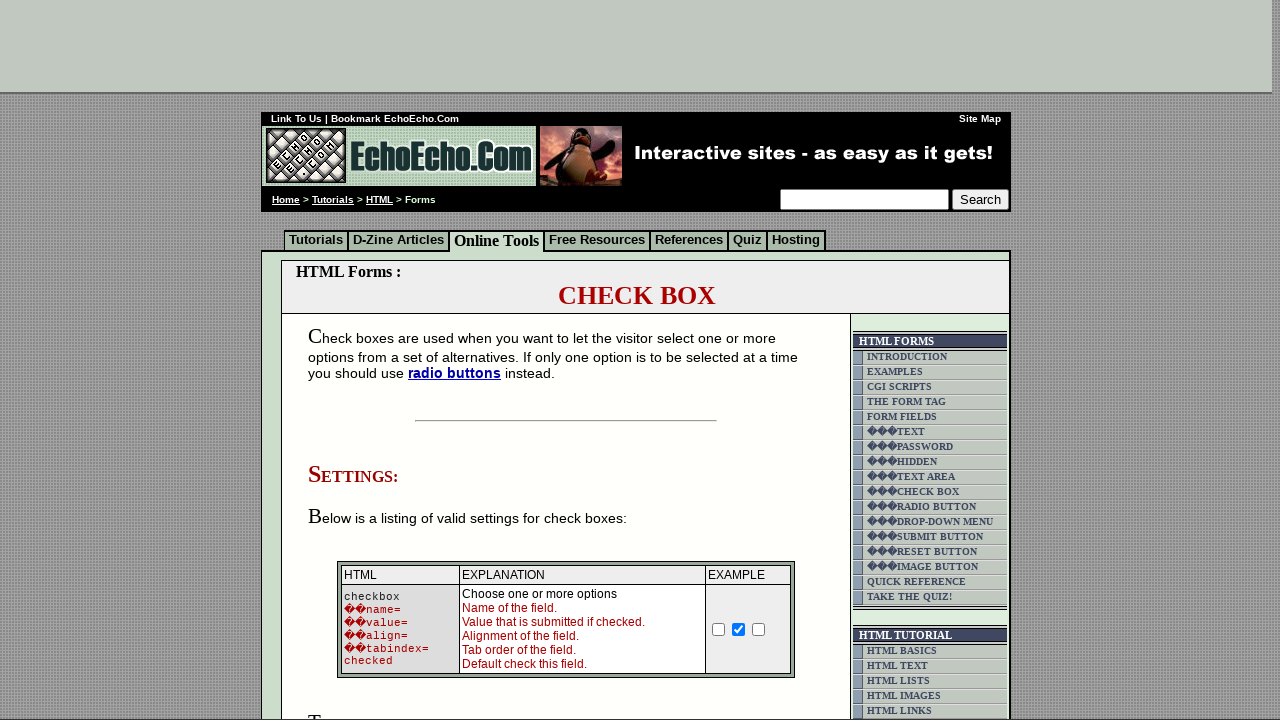

Located all radio button elements on the page
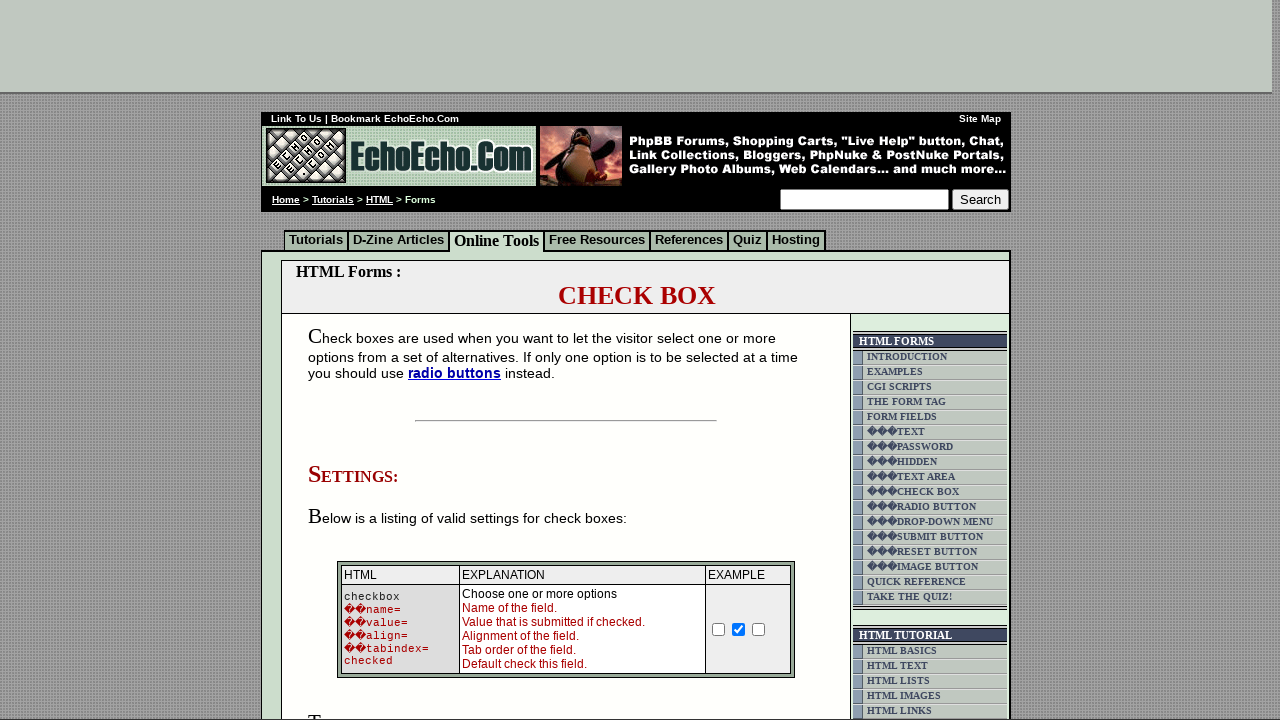

Located all checkbox elements on the page (found 6)
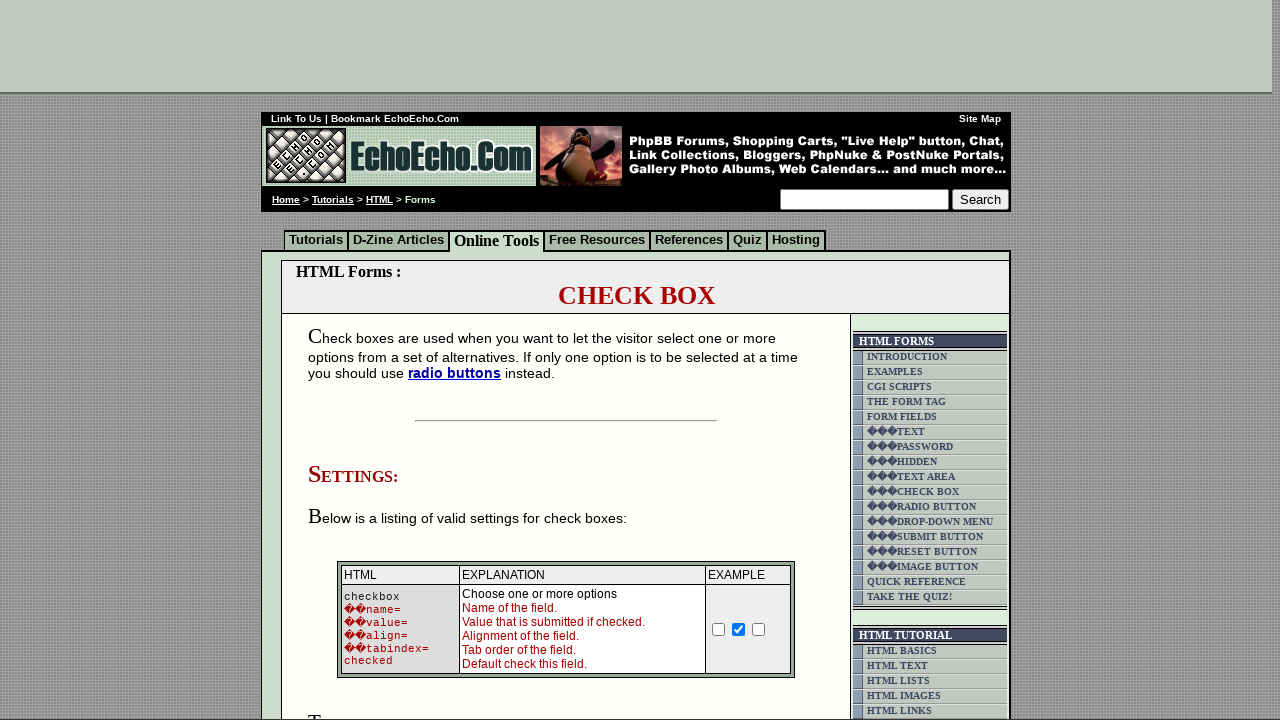

Clicked the third checkbox (index 2) at (759, 629) on input[type='checkbox'] >> nth=2
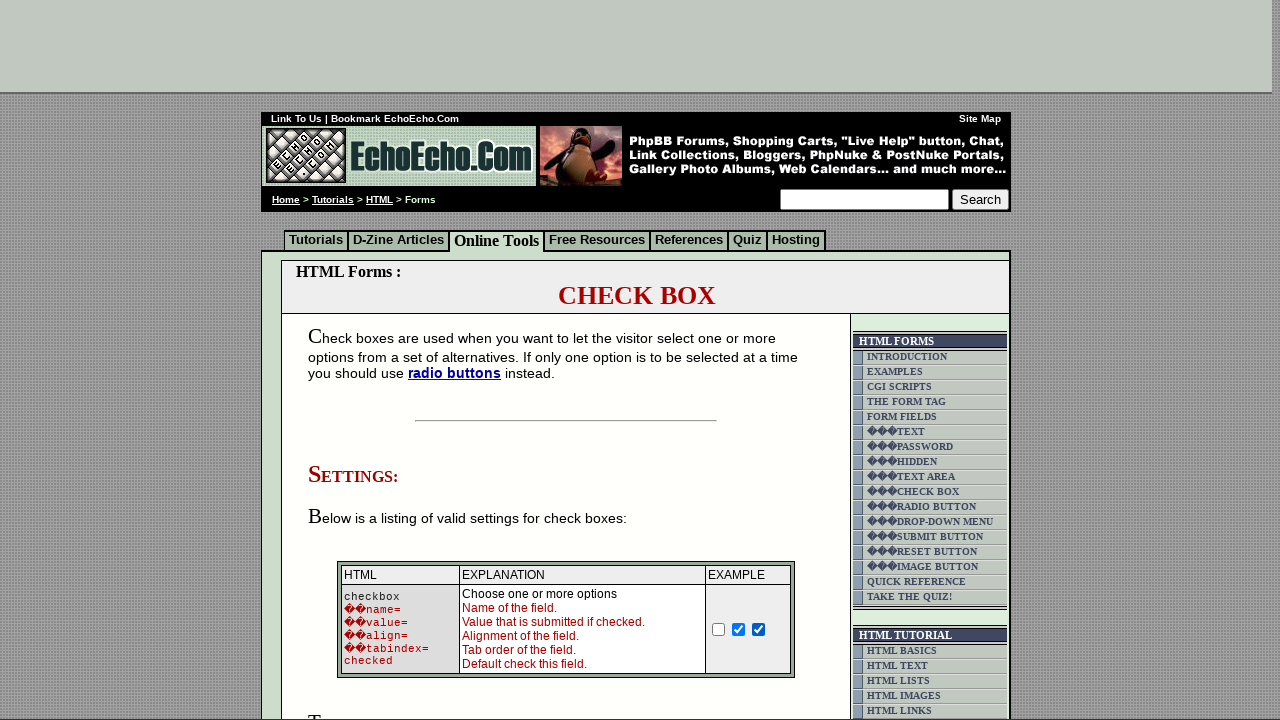

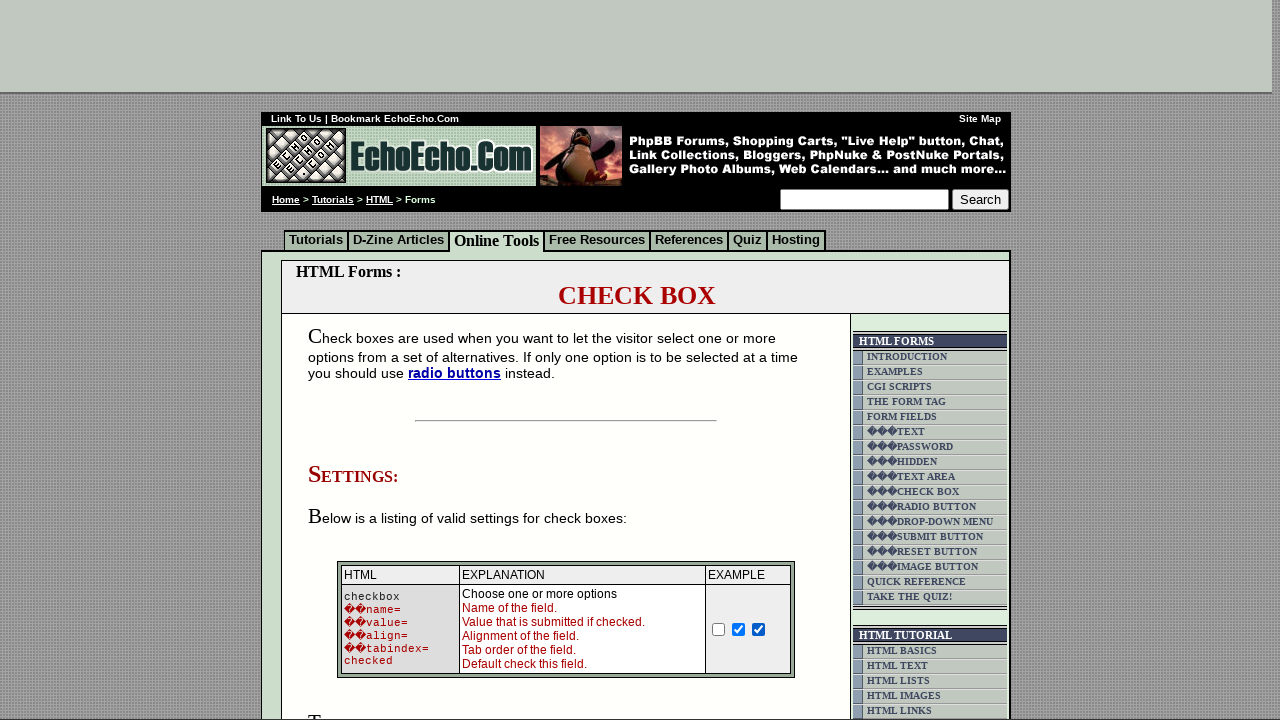